Calculates the sum of two numbers displayed on the page, selects the sum from a dropdown menu, and submits the form

Starting URL: http://suninjuly.github.io/selects2.html

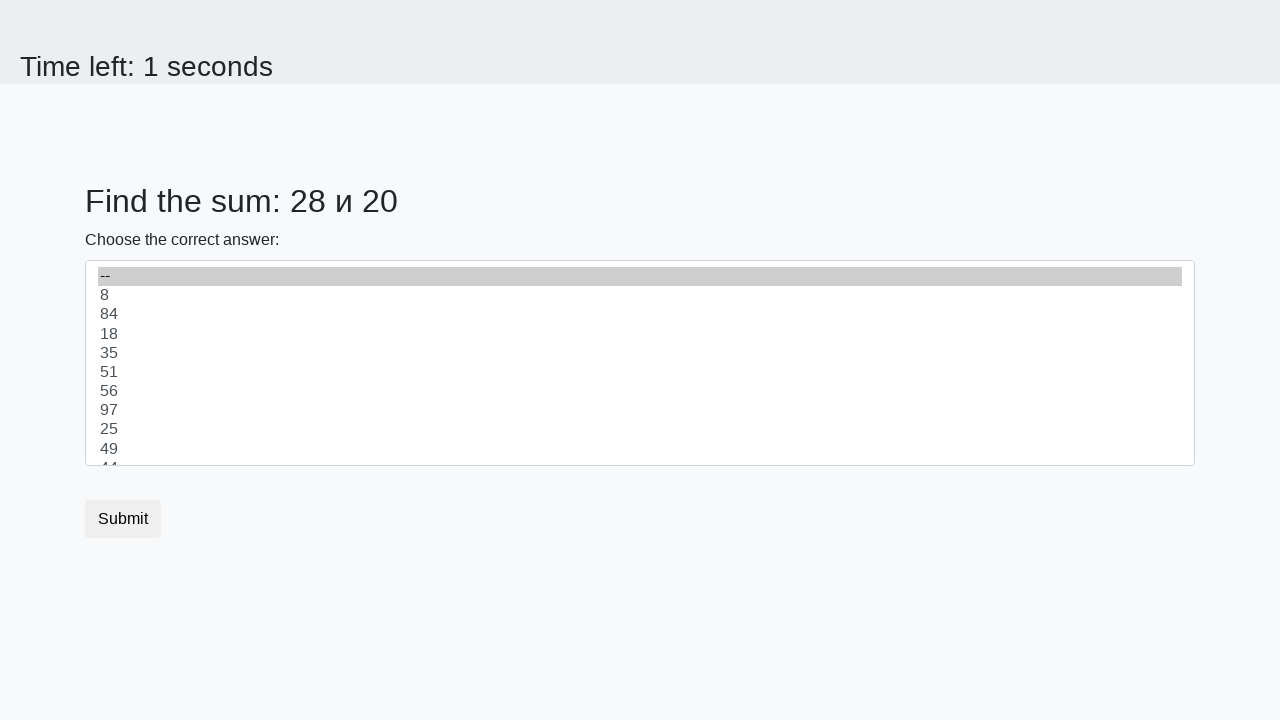

Retrieved first number from page element #num1
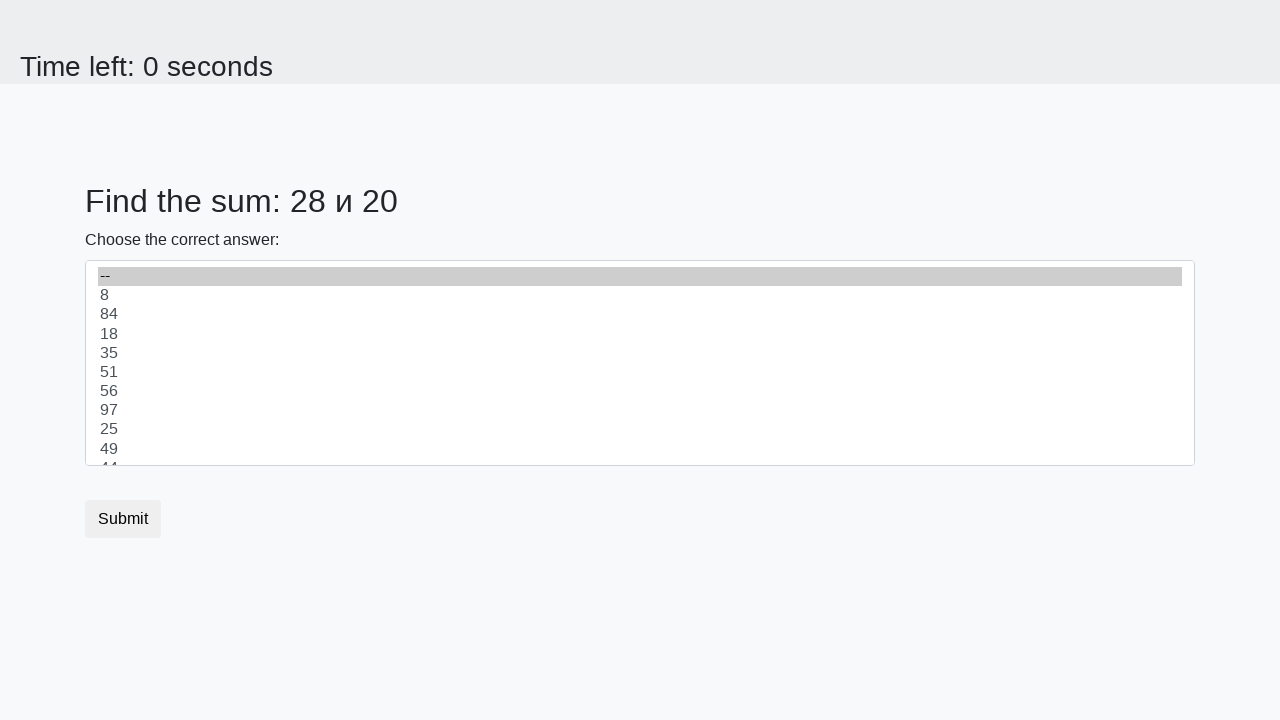

Retrieved second number from page element #num2
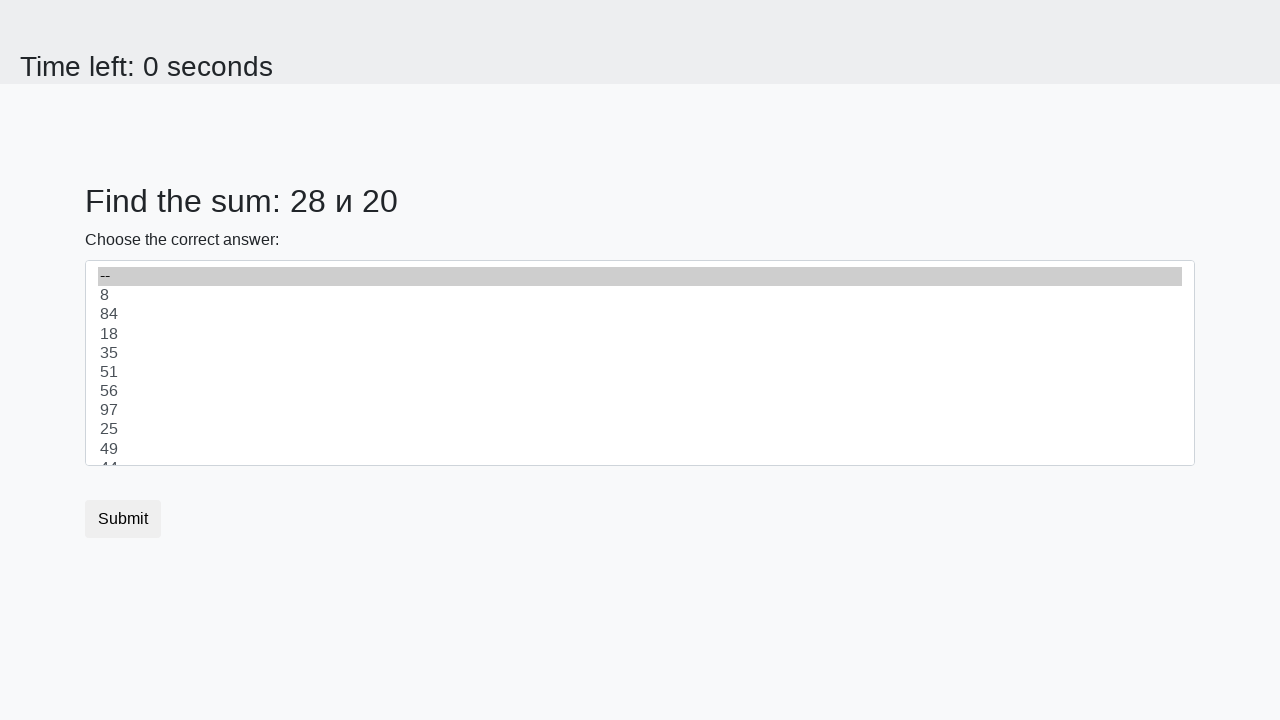

Calculated sum of two numbers: 48
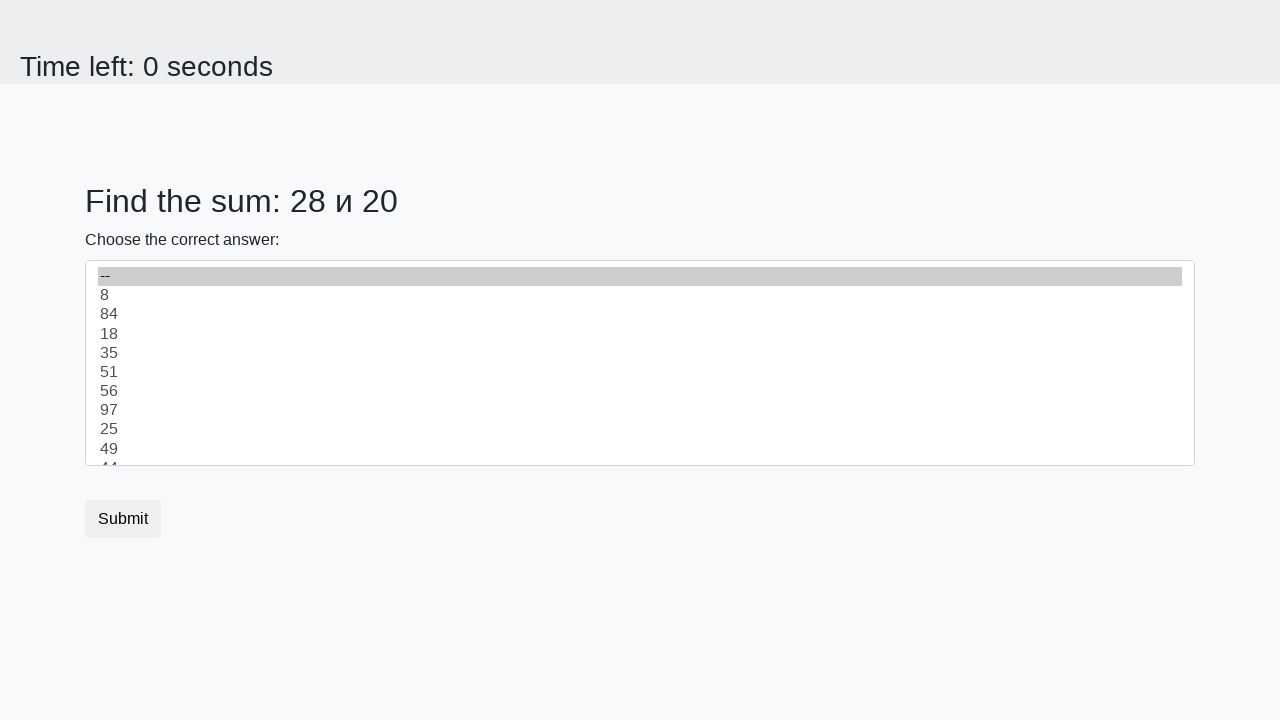

Selected sum value '48' from dropdown menu on select
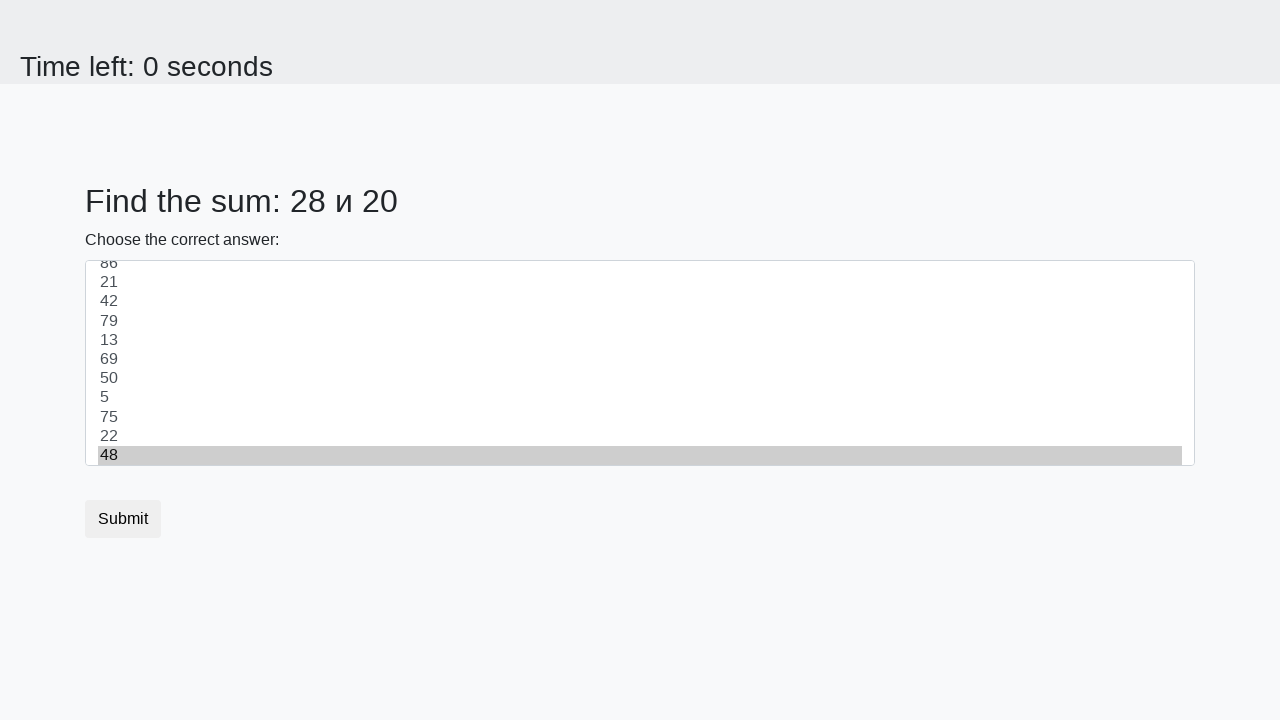

Clicked the submit button to complete the form at (123, 519) on .btn
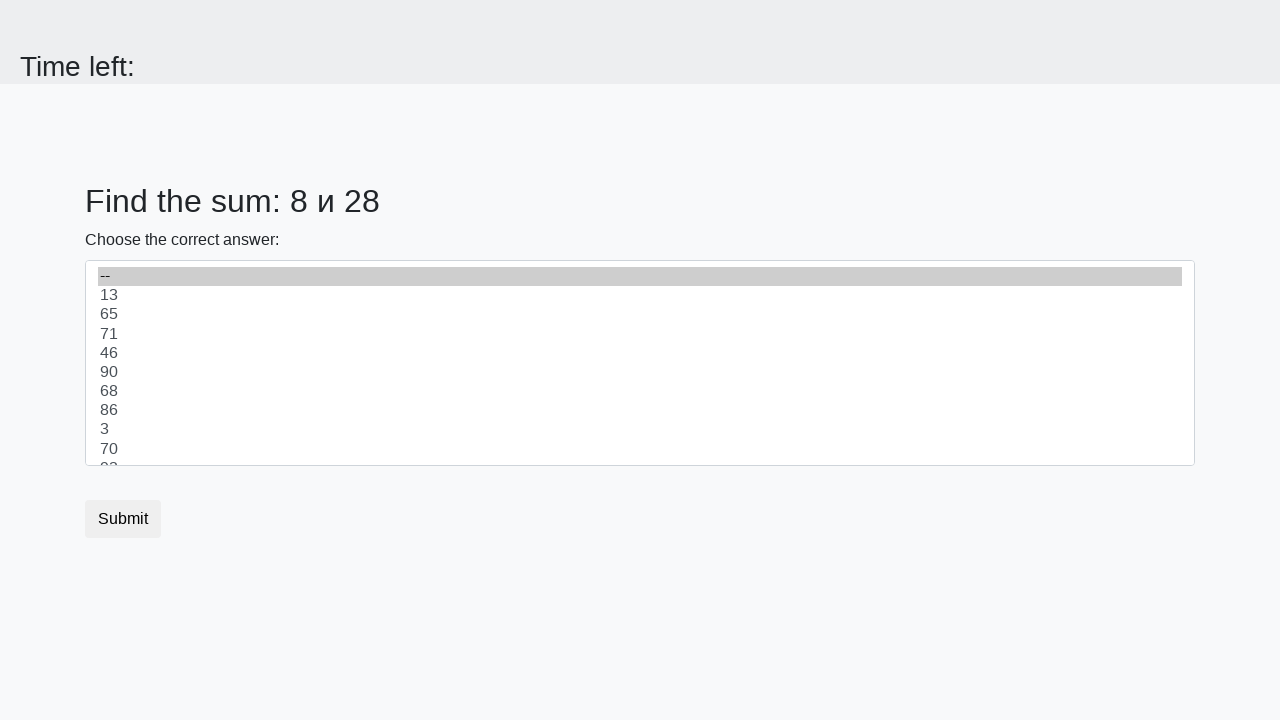

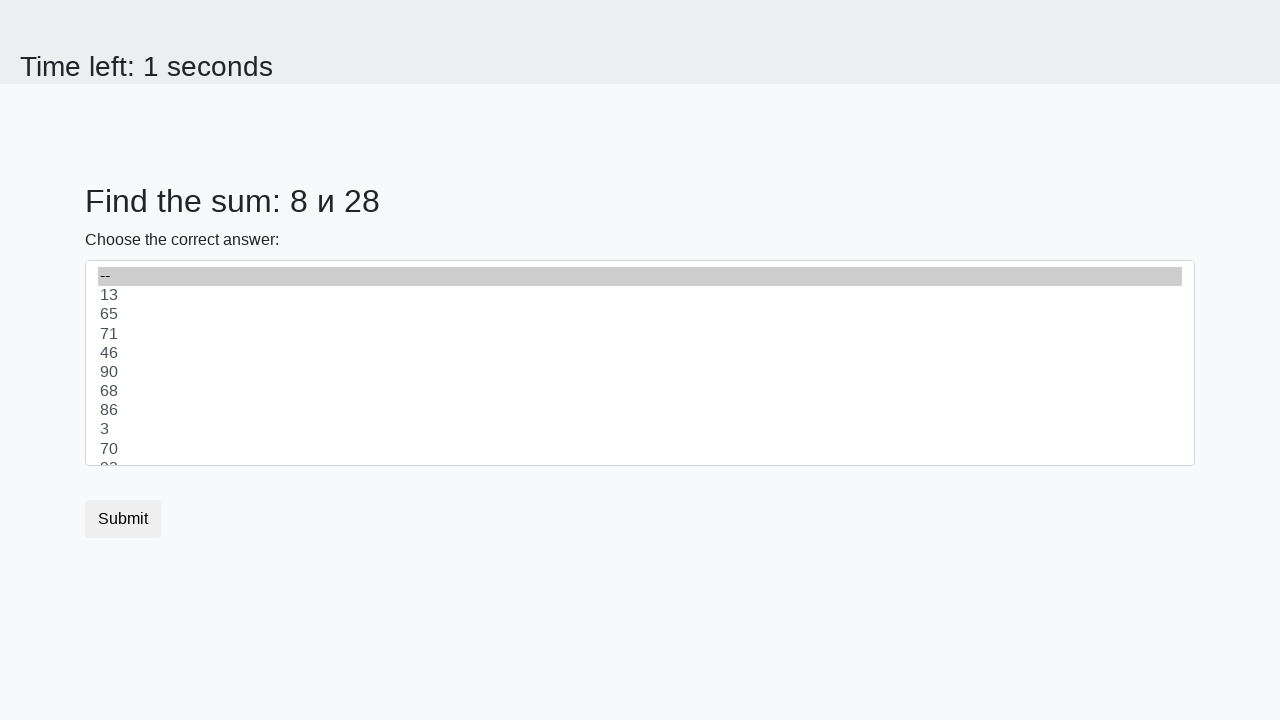